Tests page load timeout by setting an extremely short timeout (1ms) before navigating to a page, expecting a timeout exception

Starting URL: https://bonigarcia.dev/selenium-webdriver-java/

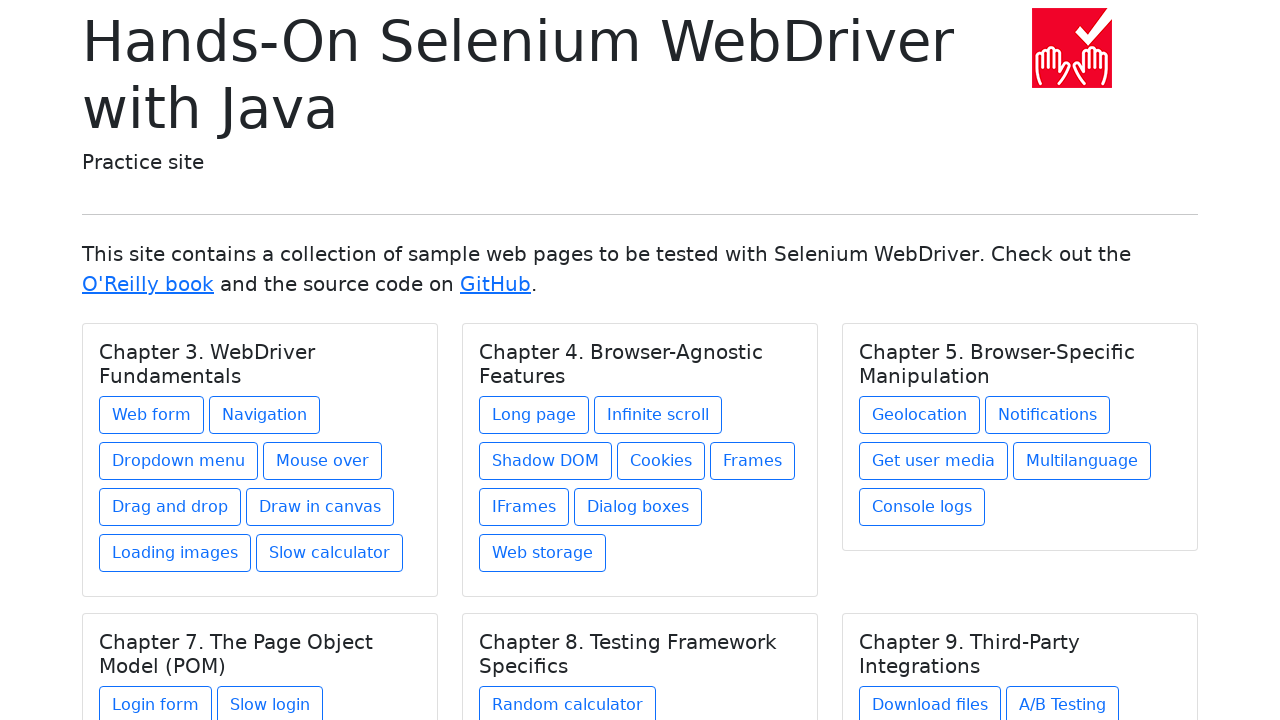

Navigation timed out as expected with exception: TimeoutError
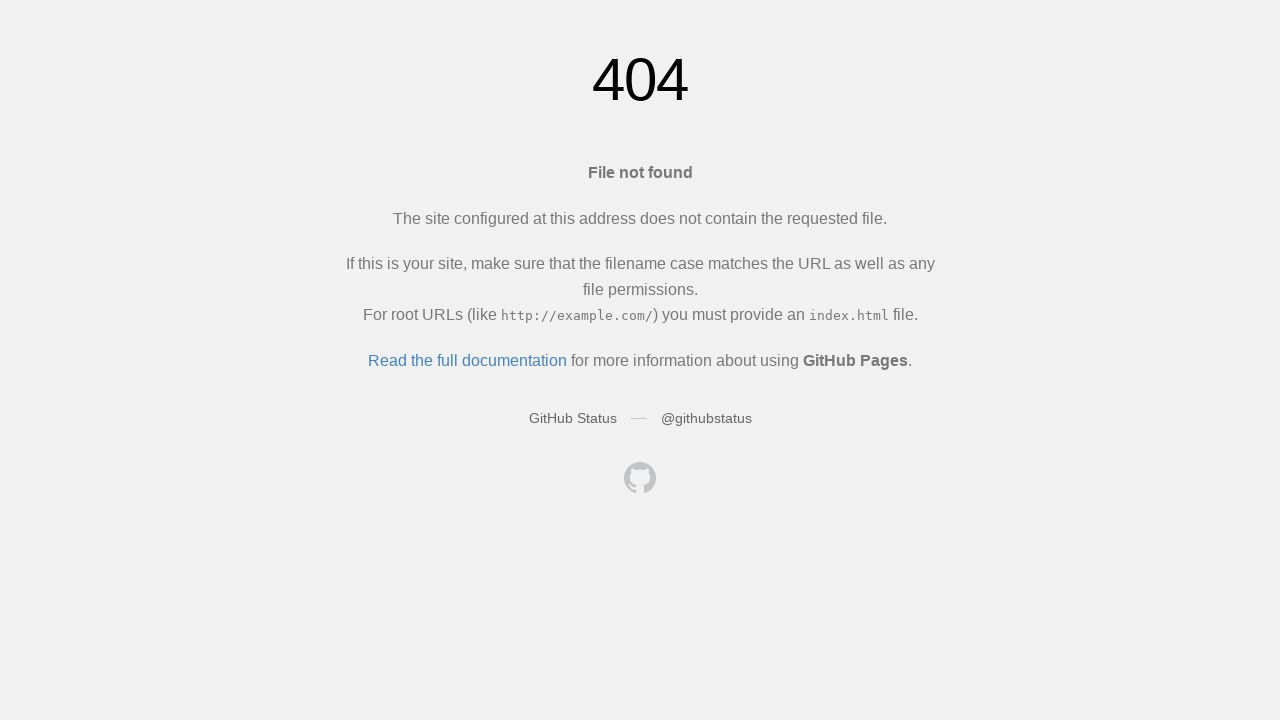

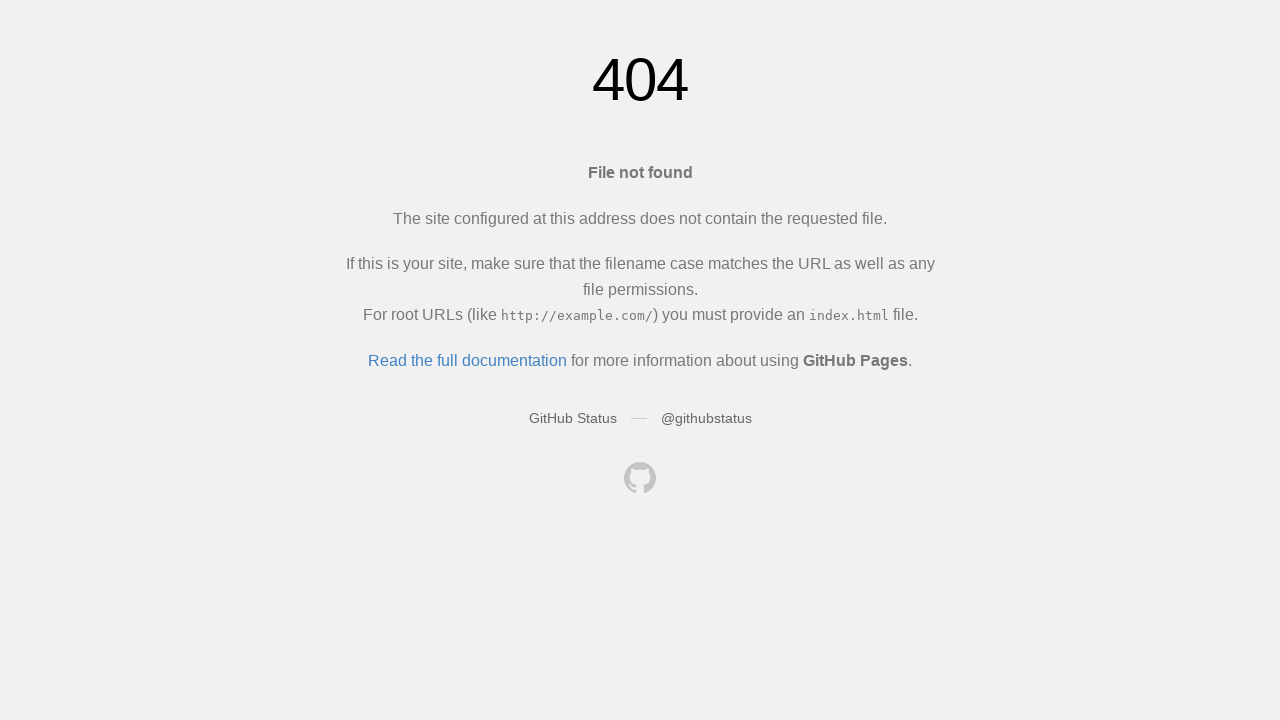